Tests search functionality by entering a search term and verifying the "nothing found" message appears

Starting URL: https://www.sharelane.com/cgi-bin/main.py

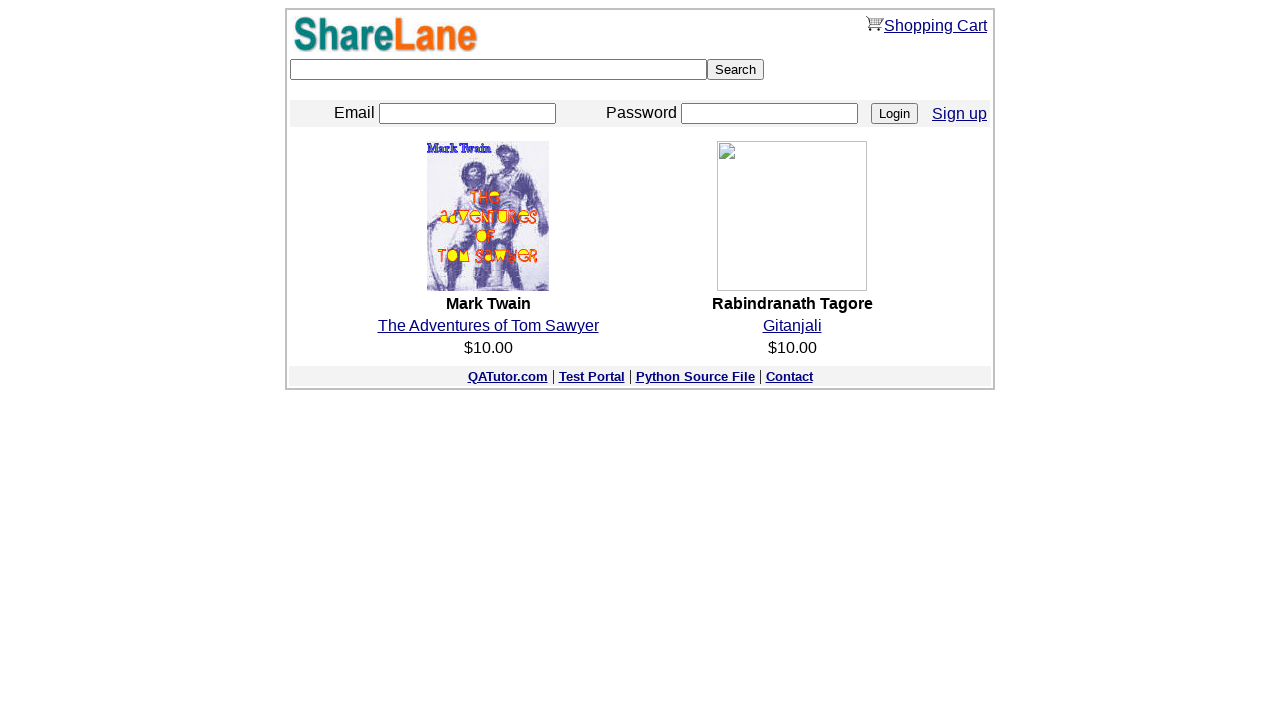

Filled search field with '111' on input[name='keyword']
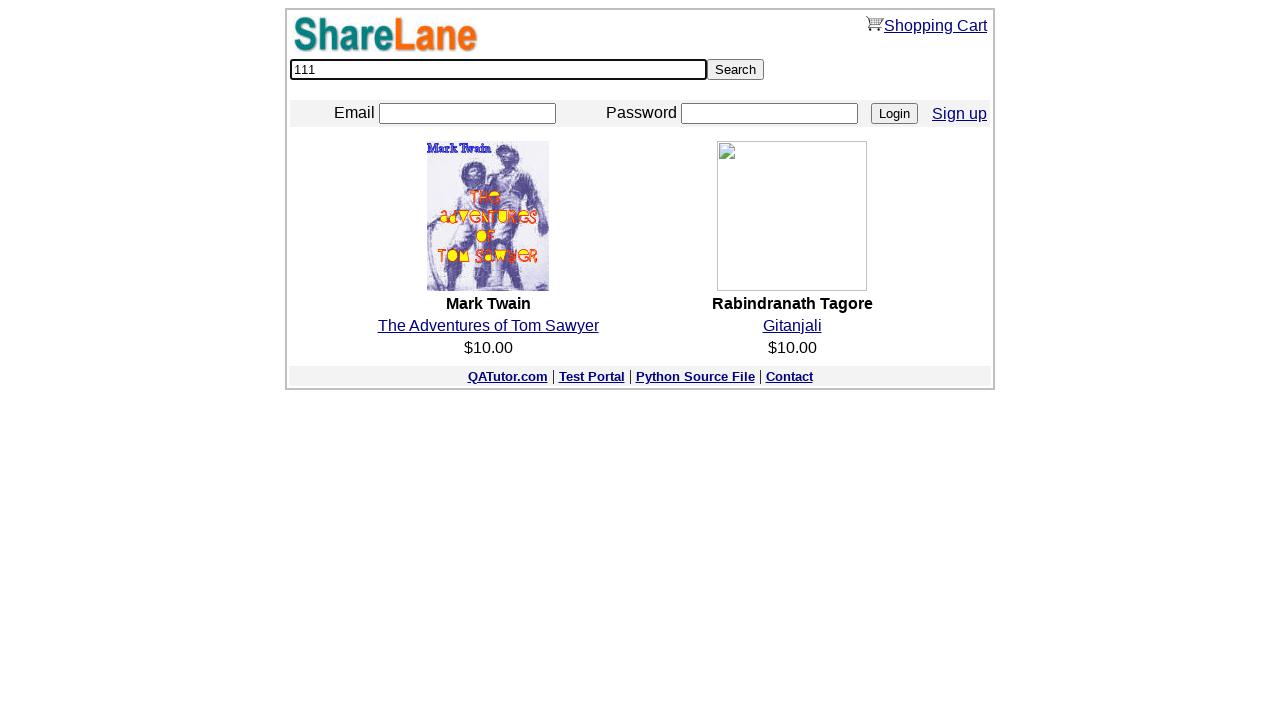

Clicked search button at (736, 70) on [value='Search']
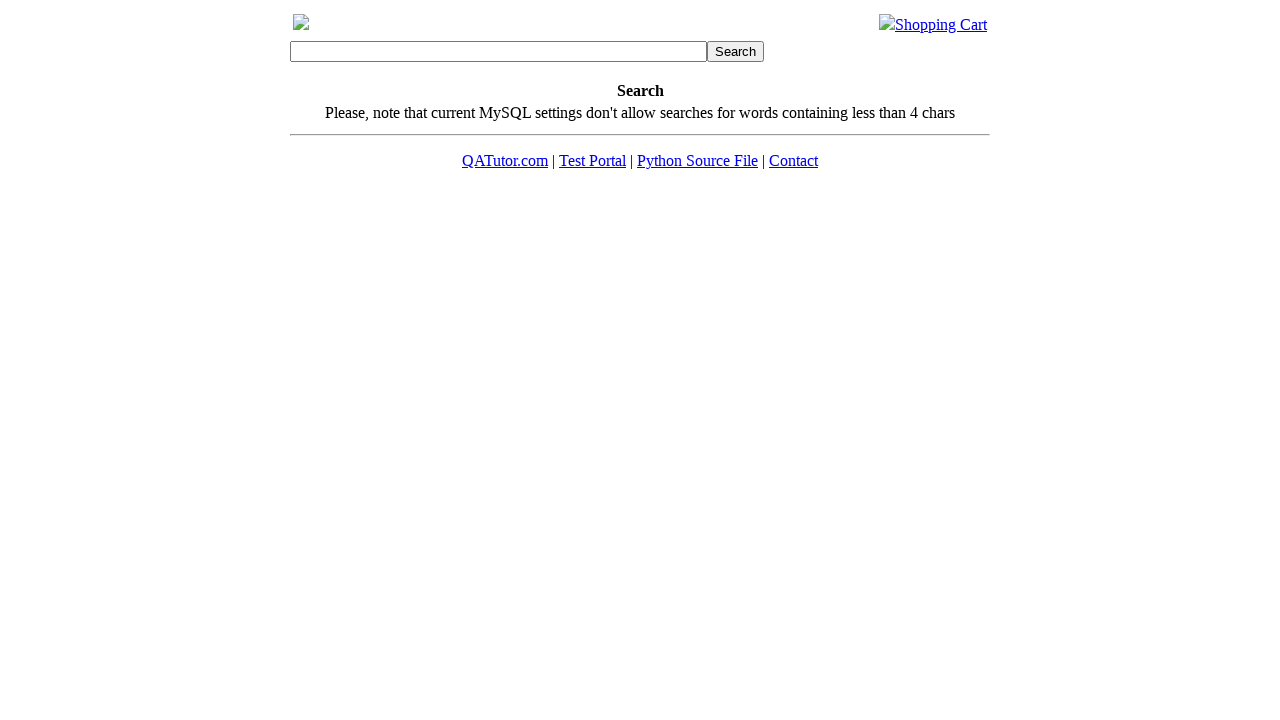

Nothing found message appeared
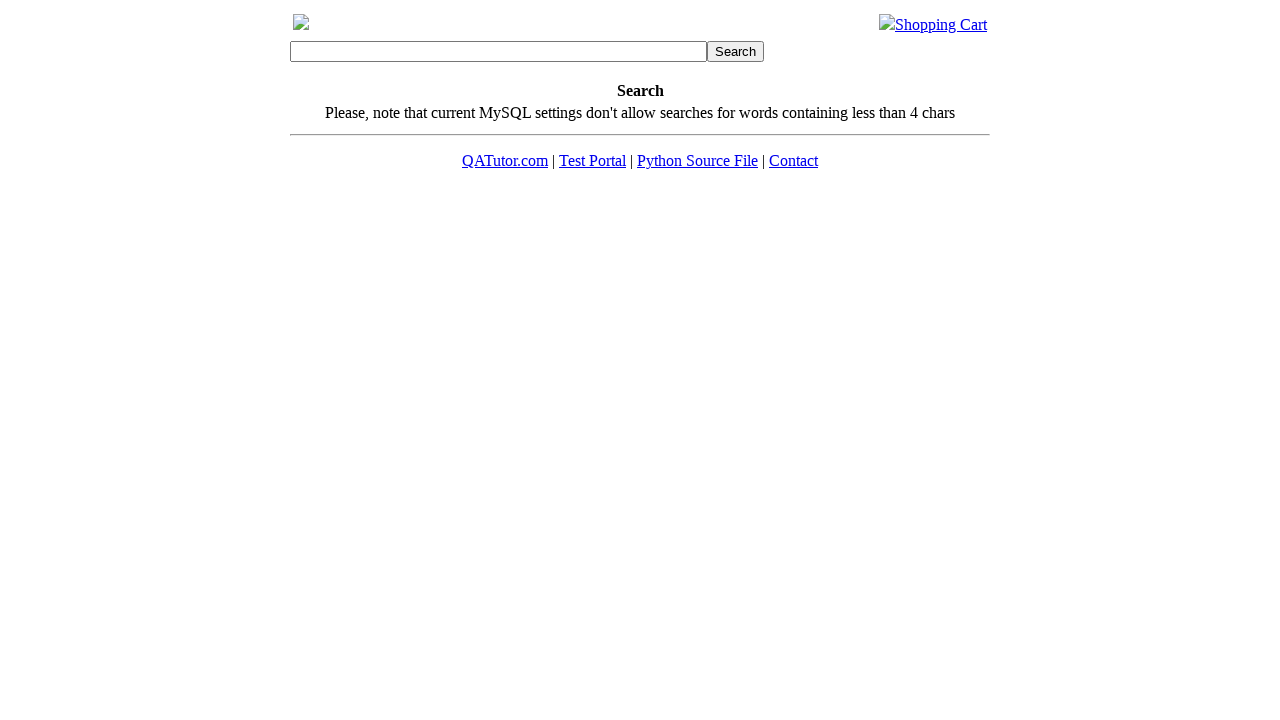

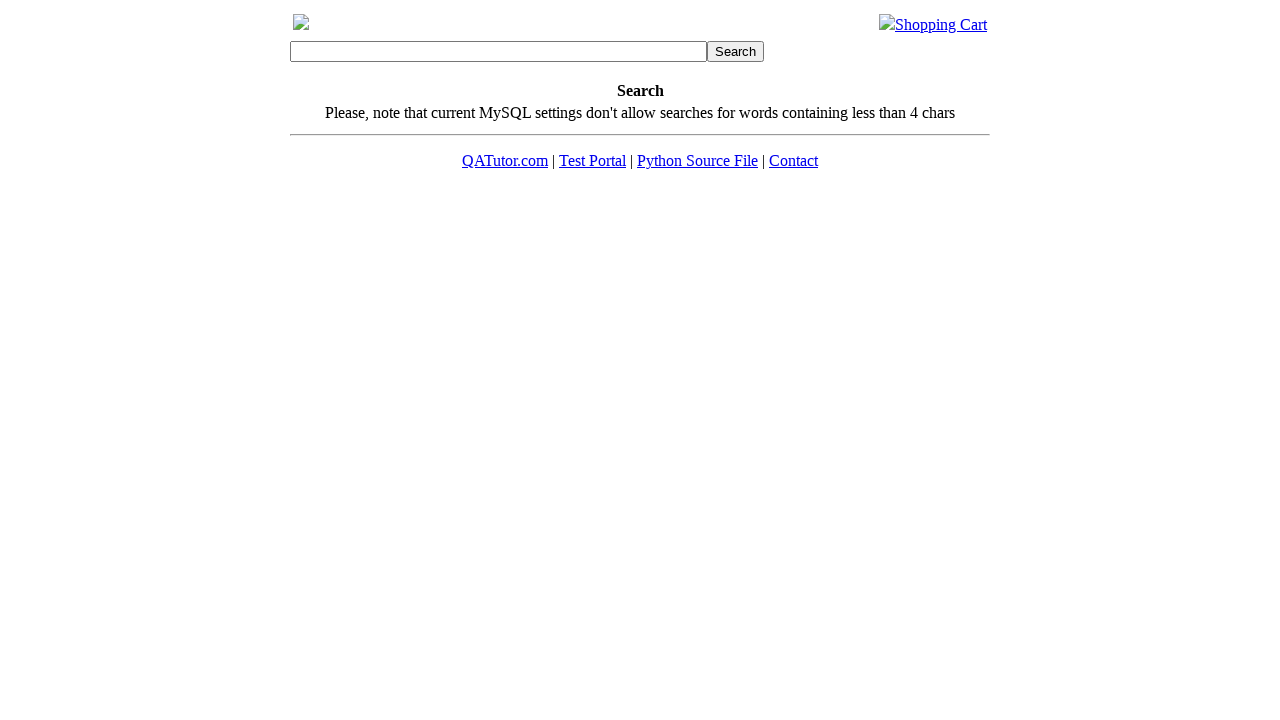